Tests XPath locator strategies on a practice automation page by locating buttons using following-sibling and parent axes, then retrieving their text content.

Starting URL: https://rahulshettyacademy.com/AutomationPractice/

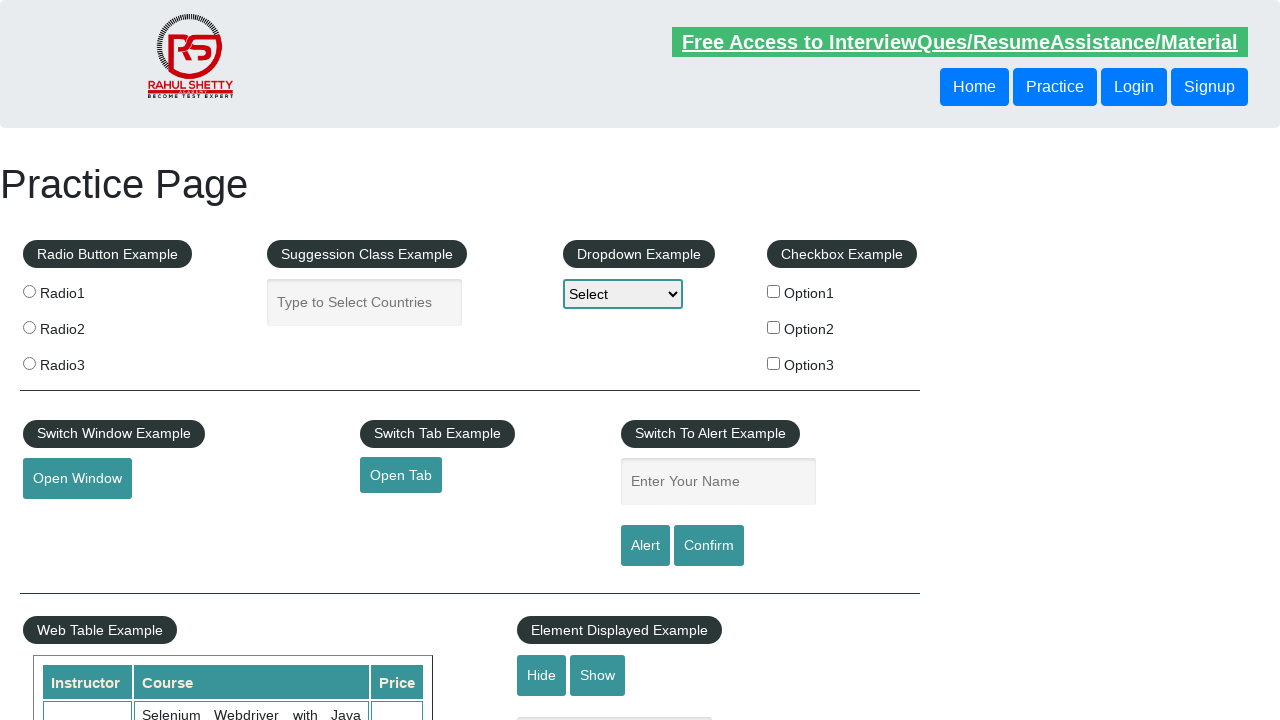

Navigated to automation practice page
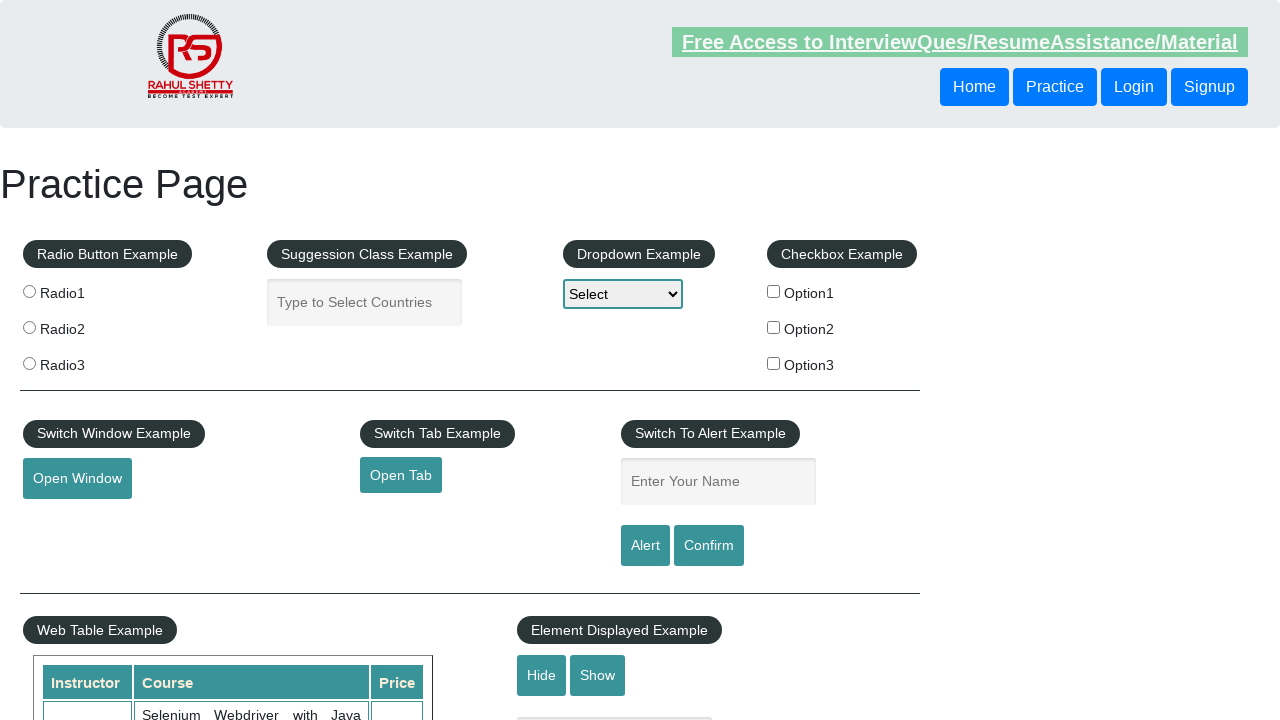

Located button using following-sibling XPath axis and retrieved text content
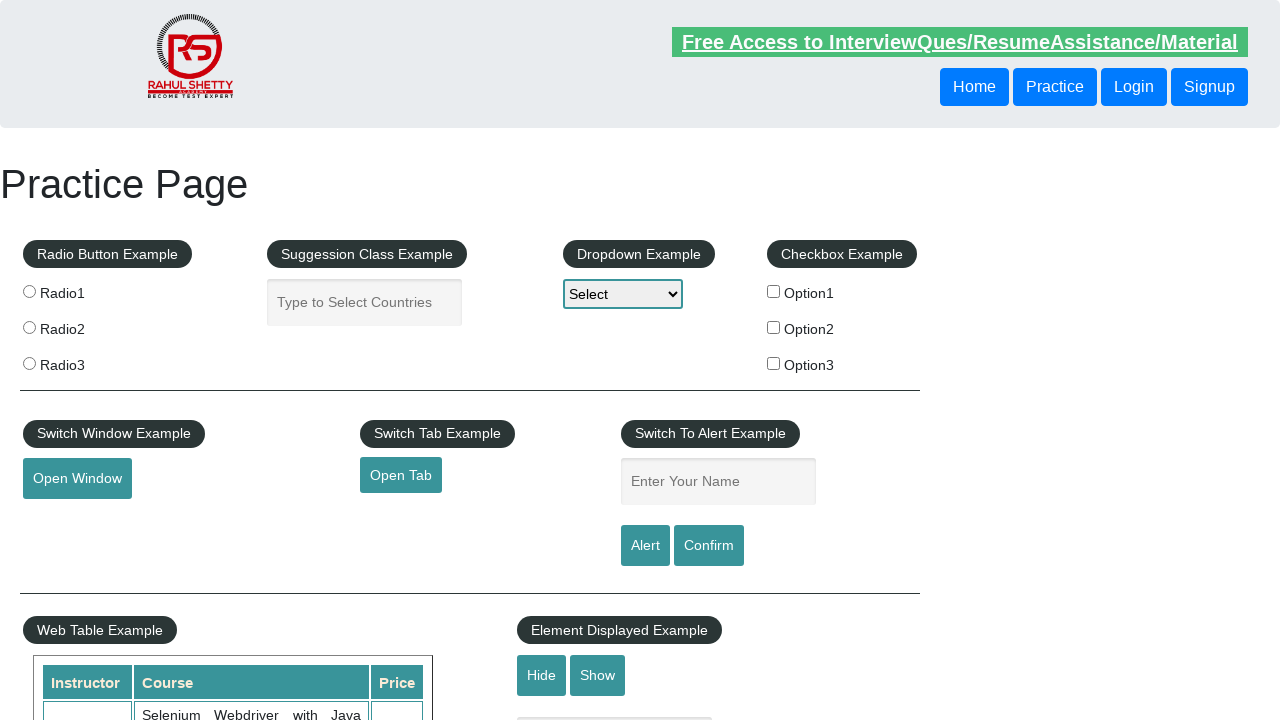

Located button using parent XPath axis and retrieved text content
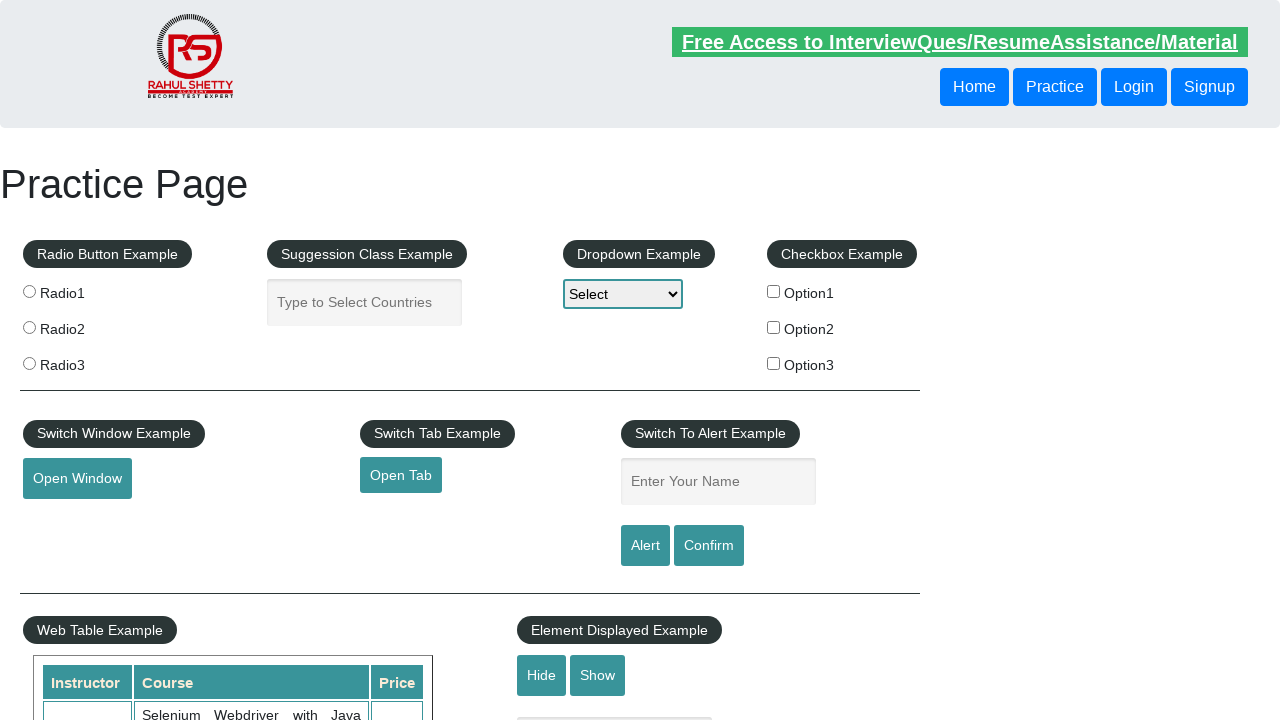

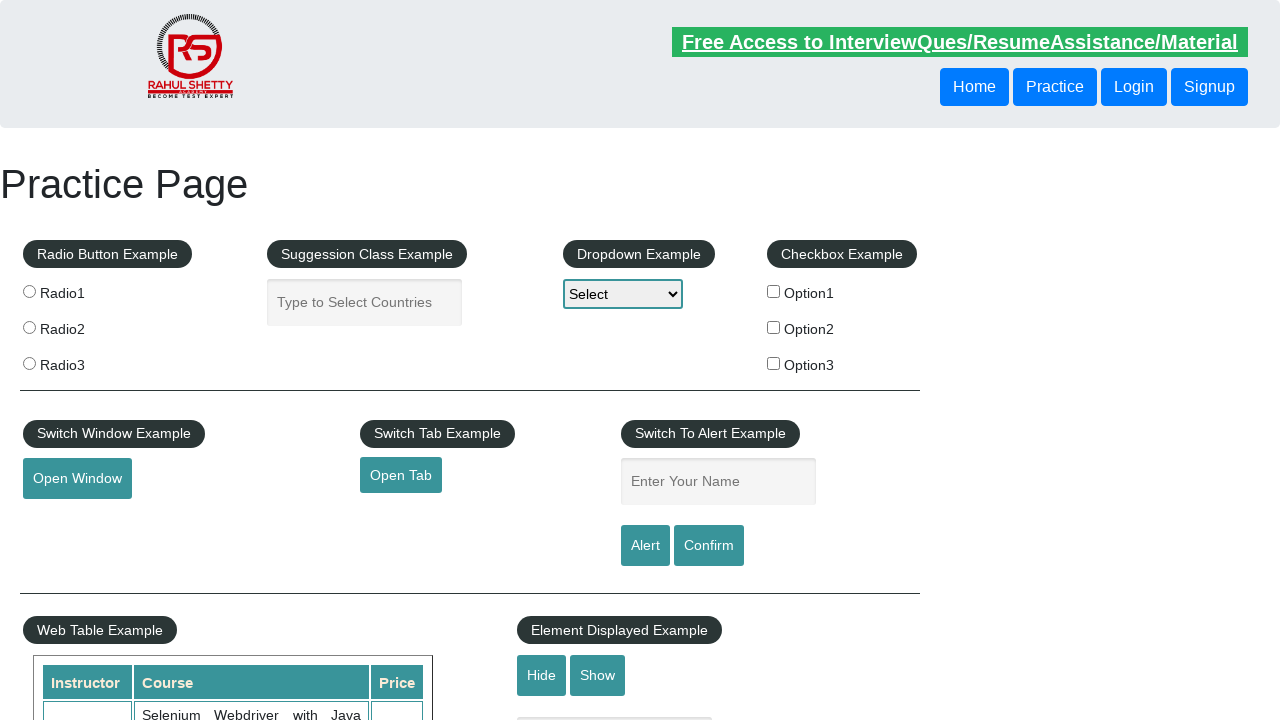